Opens YouTube homepage and maximizes the browser window to verify the site loads correctly.

Starting URL: https://www.youtube.com/

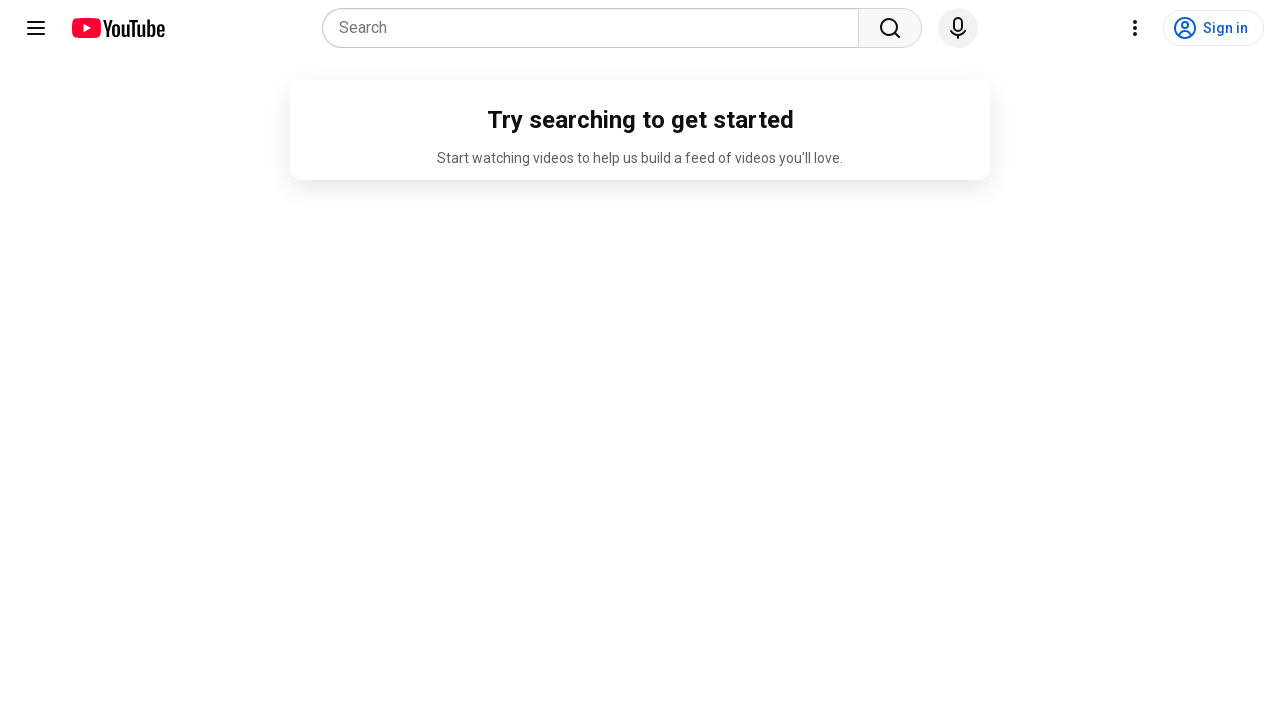

Navigated to YouTube homepage
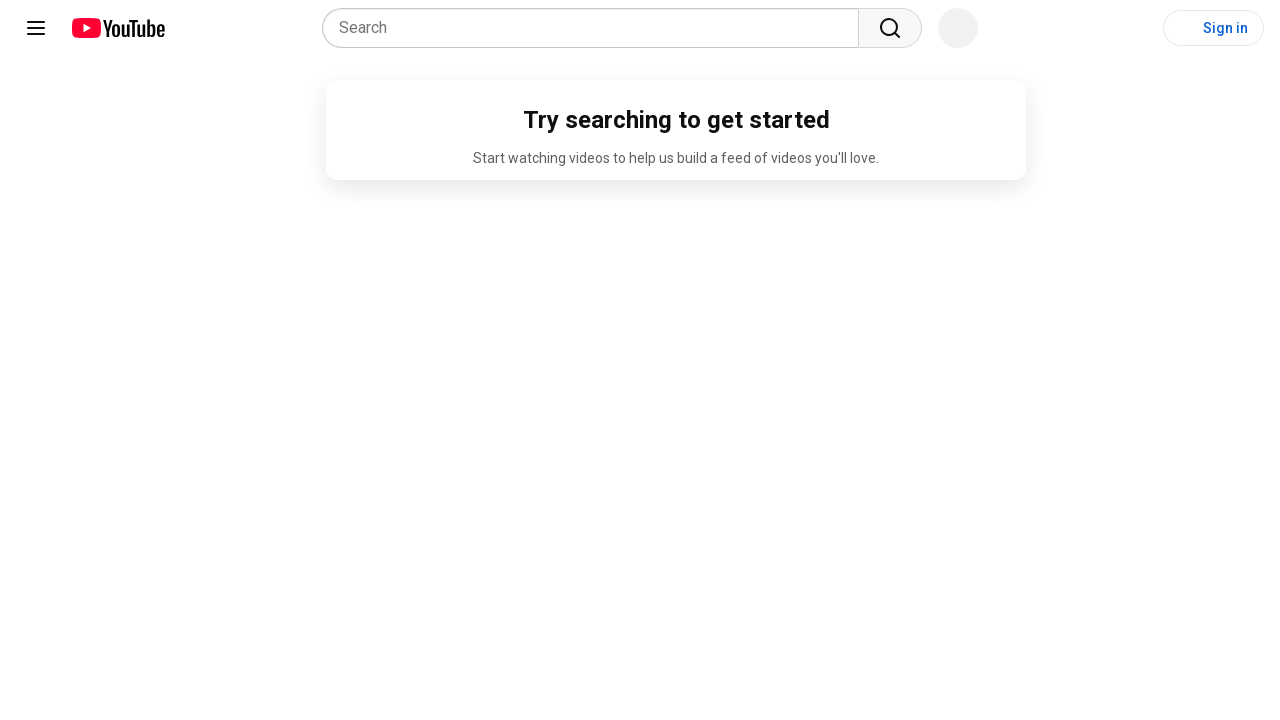

Maximized browser window to 1920x1080
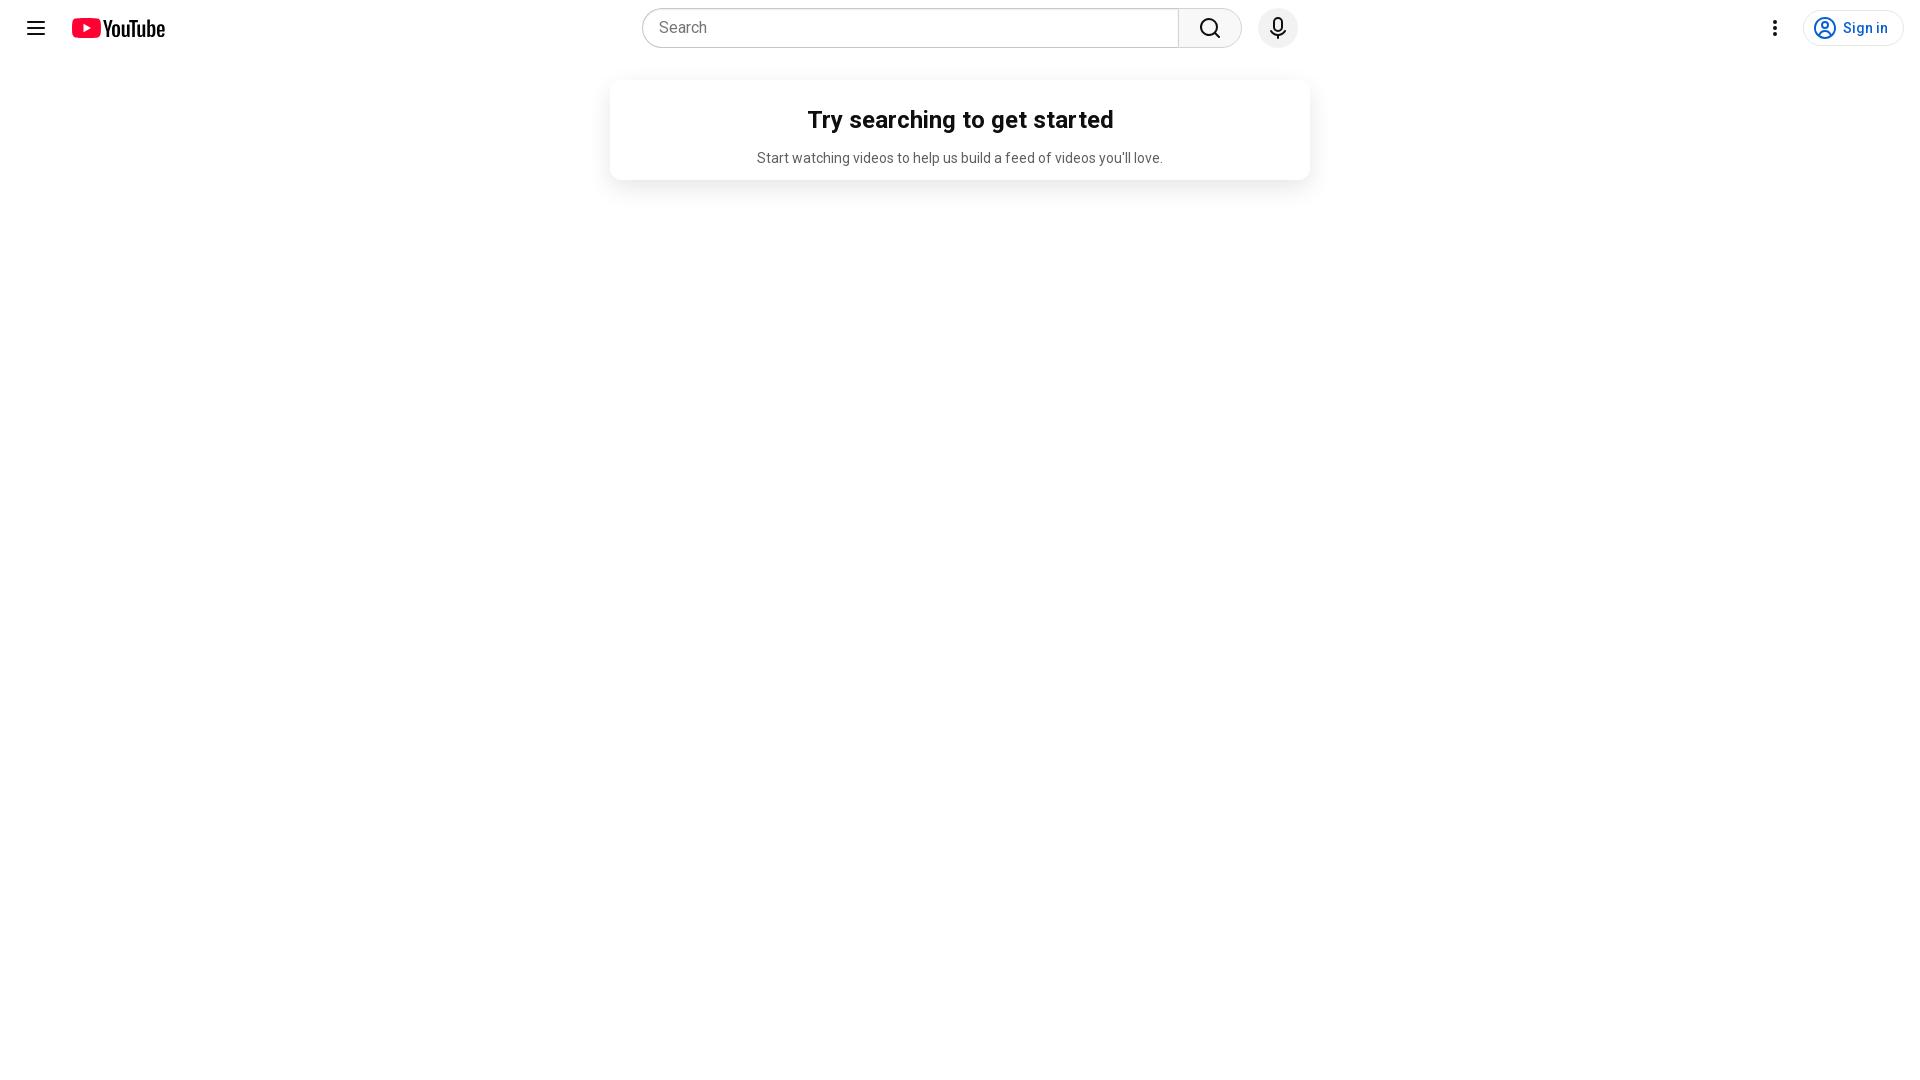

YouTube homepage loaded successfully
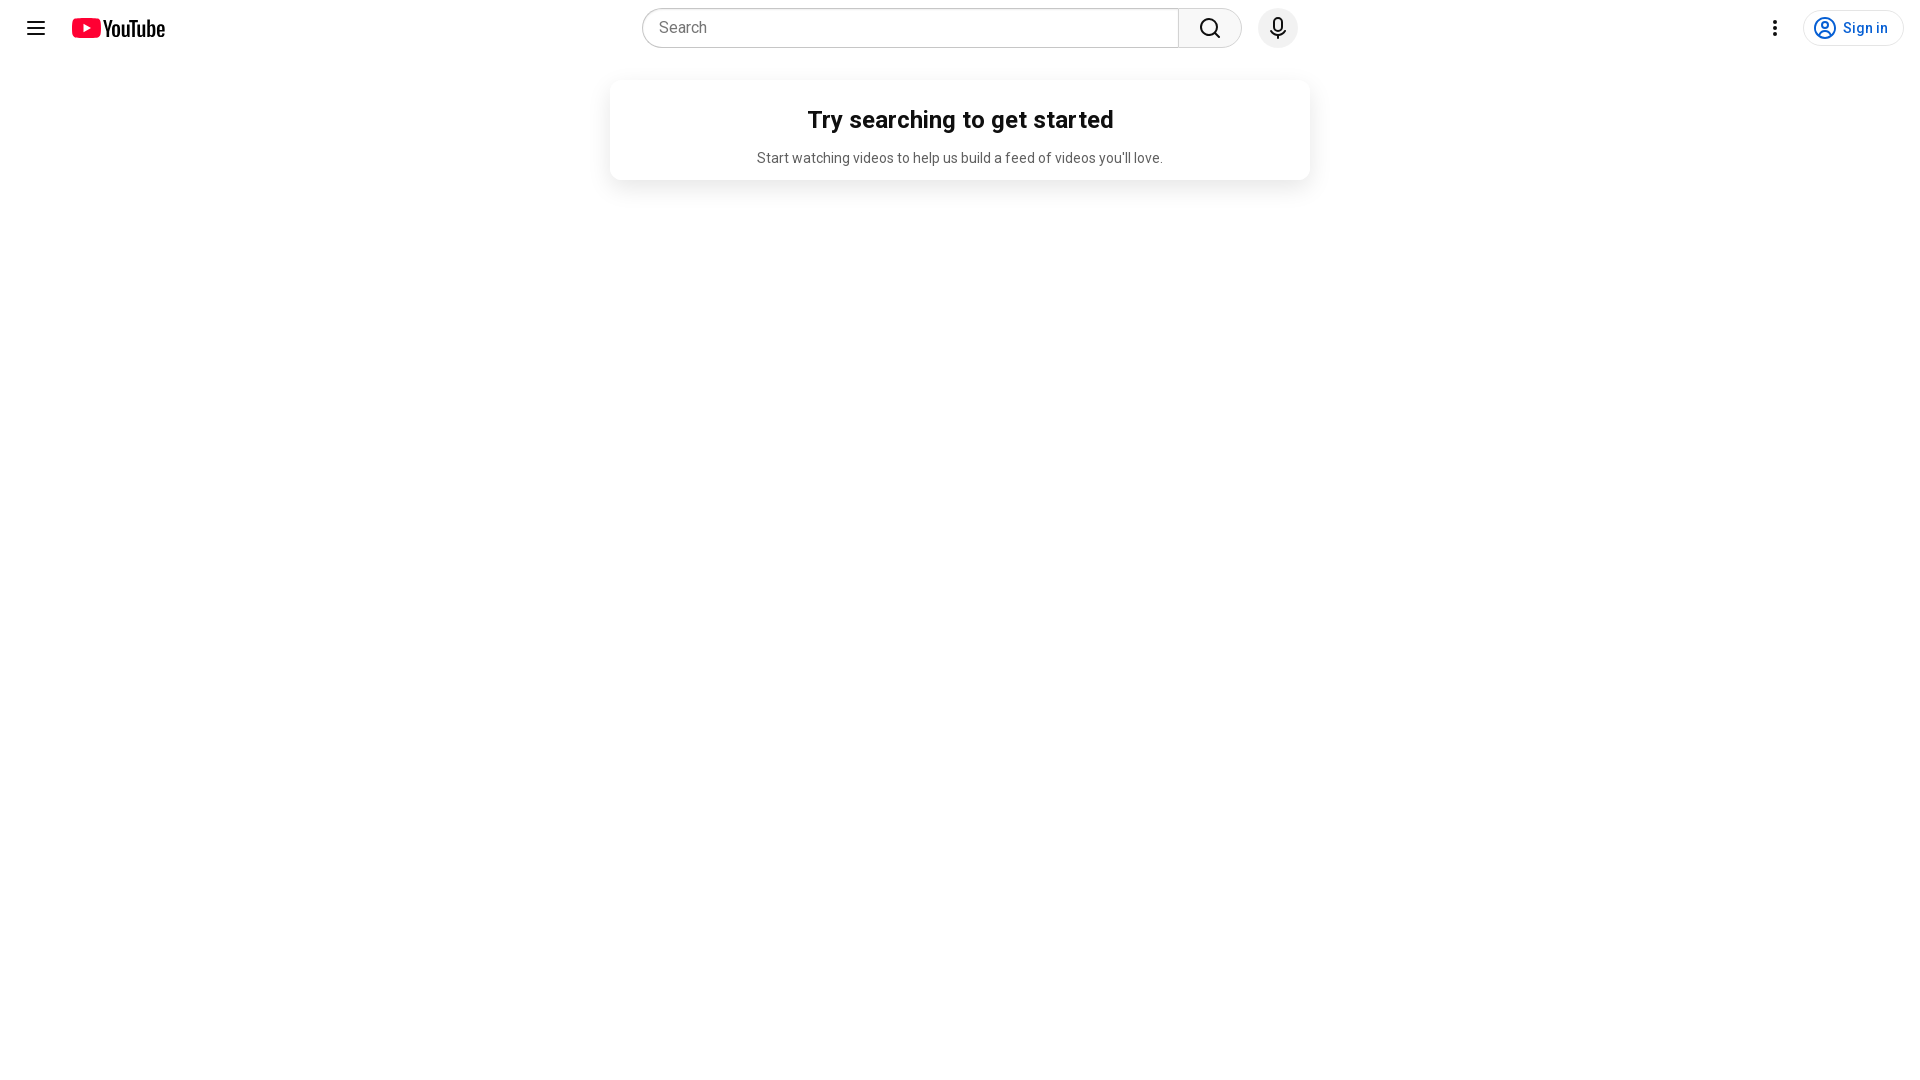

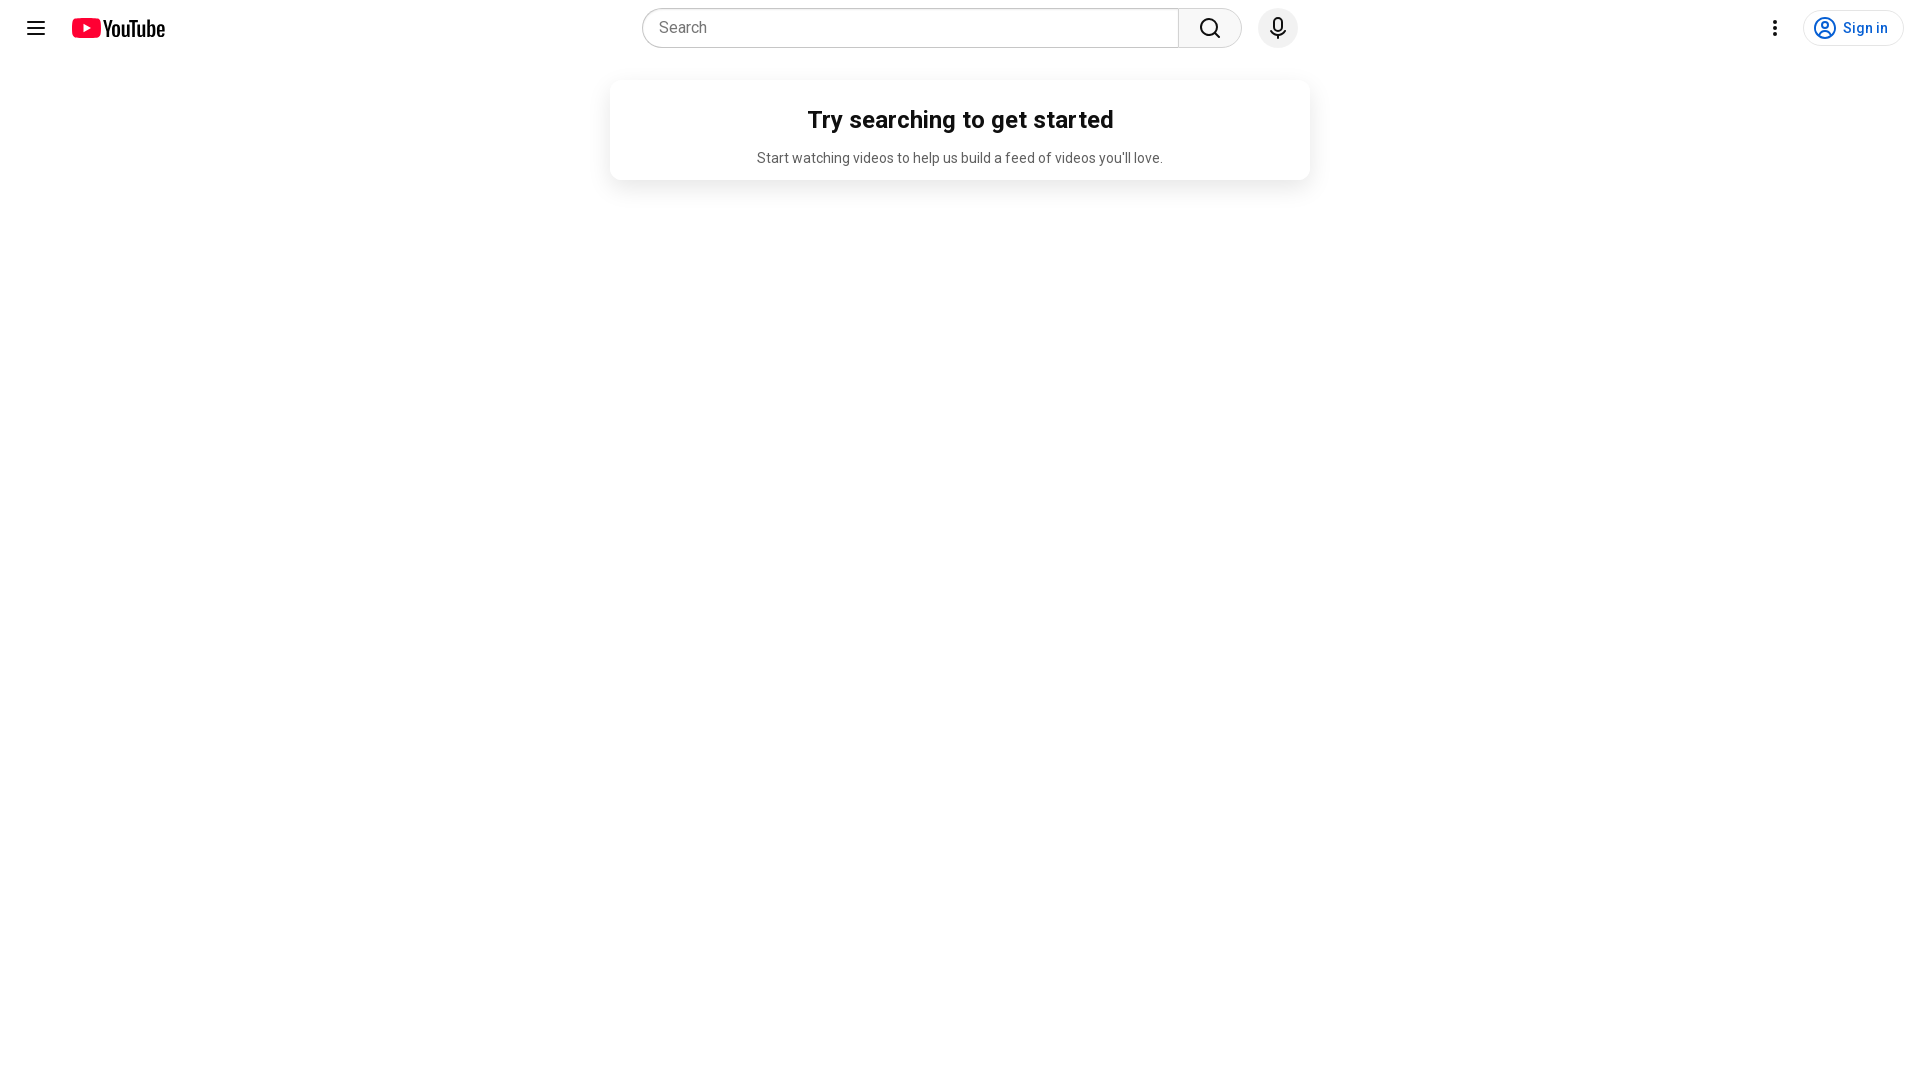